Tests the search functionality on jQuery API documentation by entering a search term and pressing Enter using Robot class simulation

Starting URL: https://api.jquery.com/

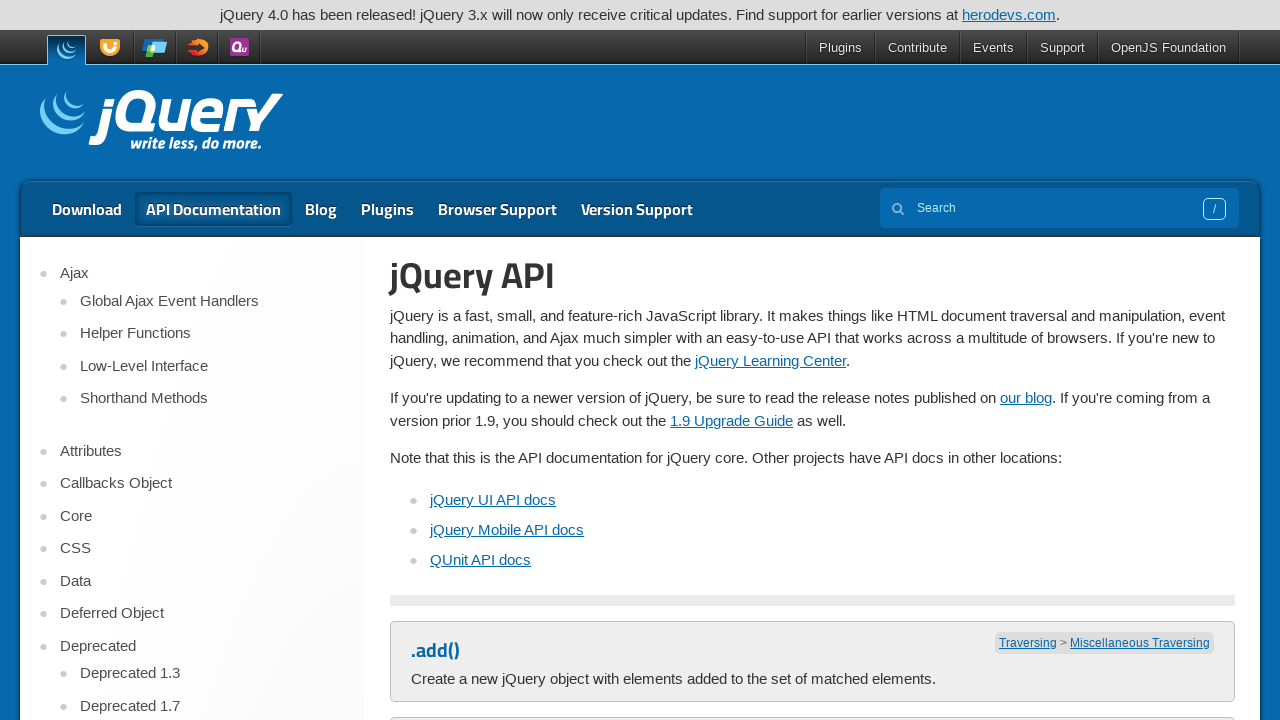

Filled search box with 'json' on jQuery API documentation on input[name='s']
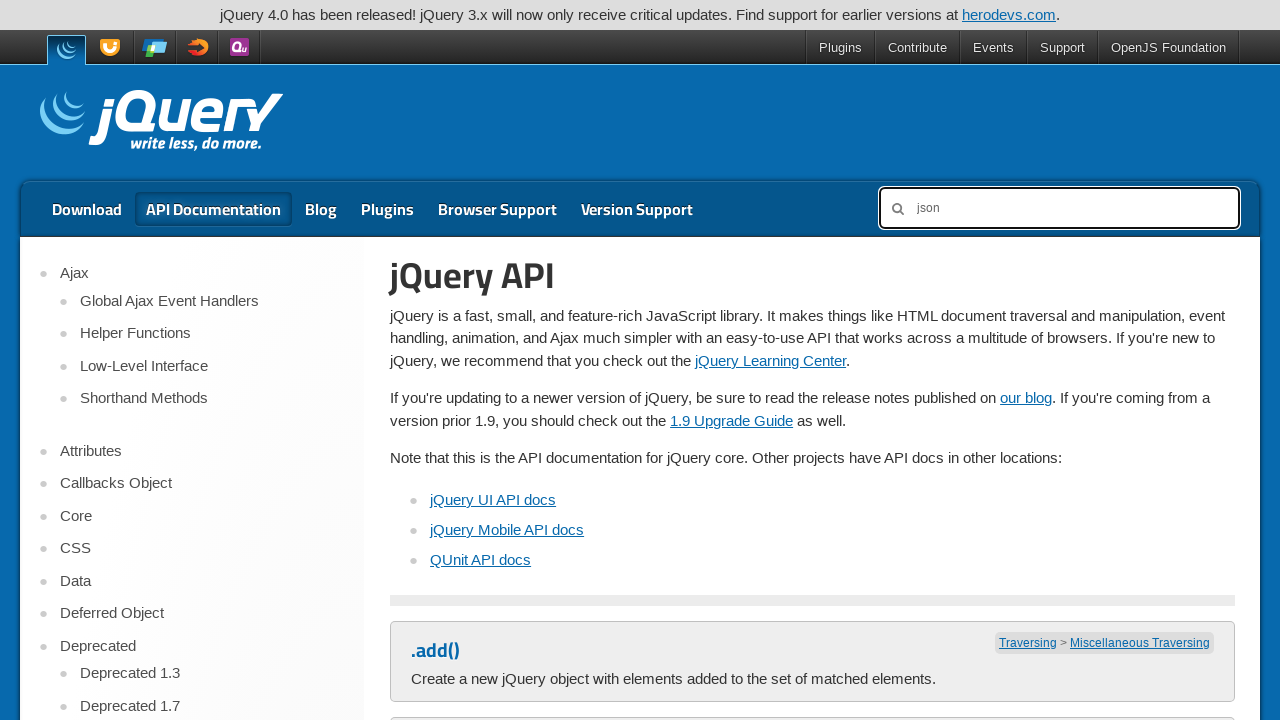

Pressed Enter to submit search query on input[name='s']
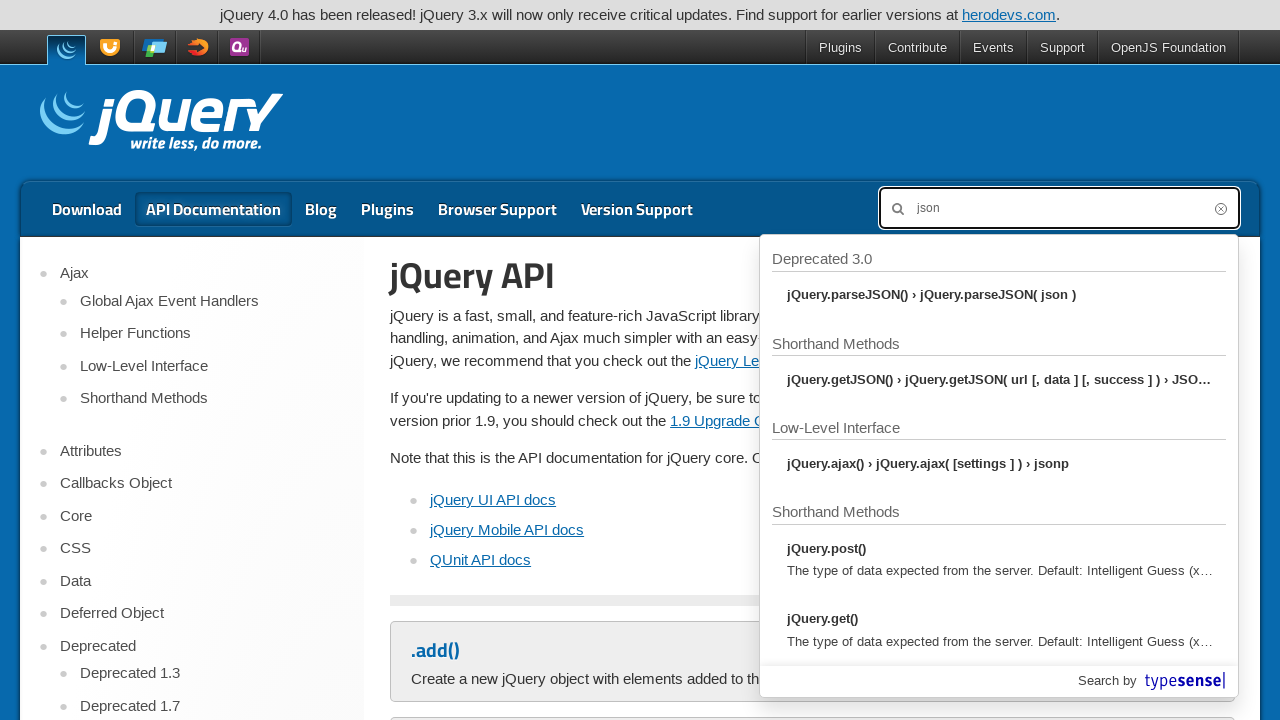

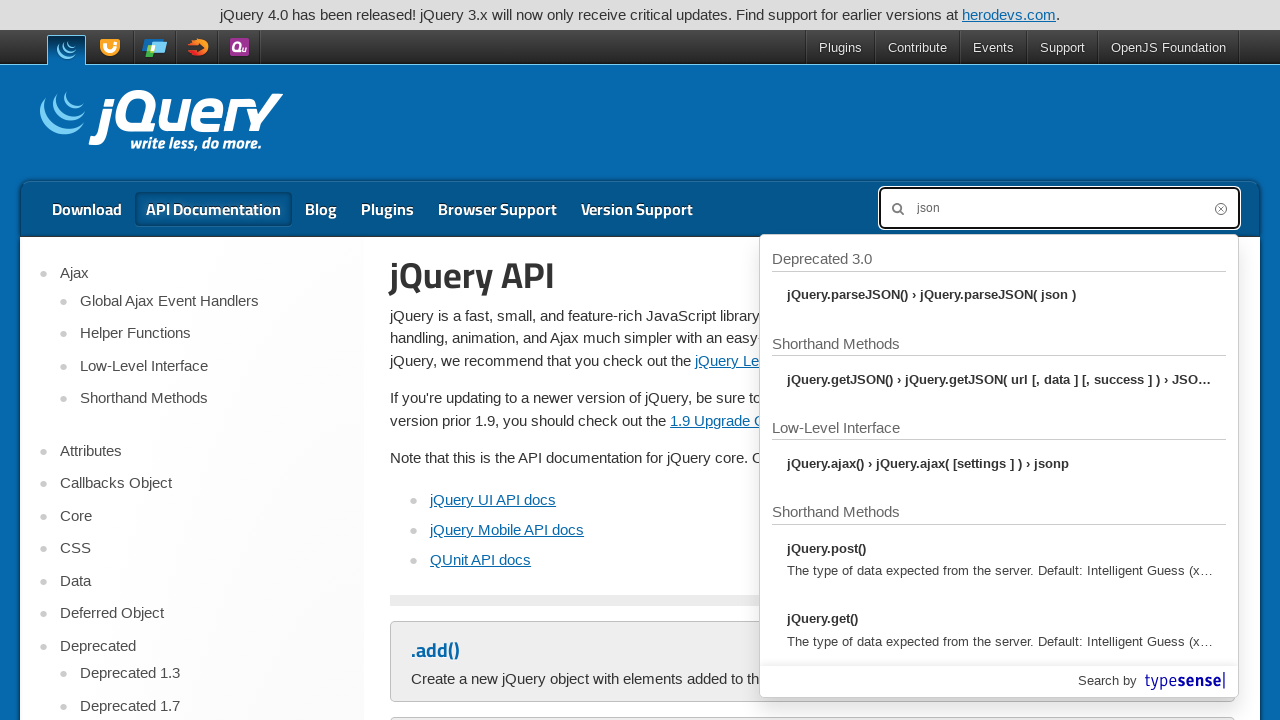